Tests file upload functionality by selecting a file and submitting the upload form on the-internet.herokuapp.com

Starting URL: https://the-internet.herokuapp.com/upload

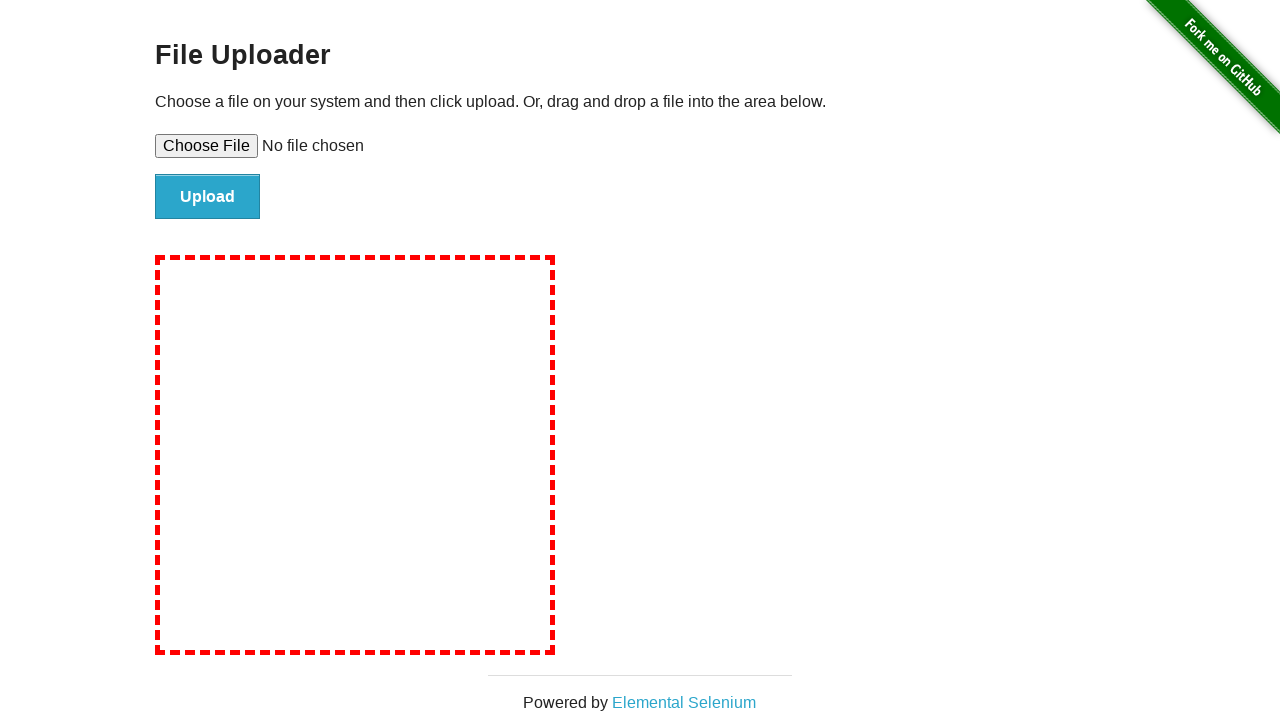

Created temporary test file for upload
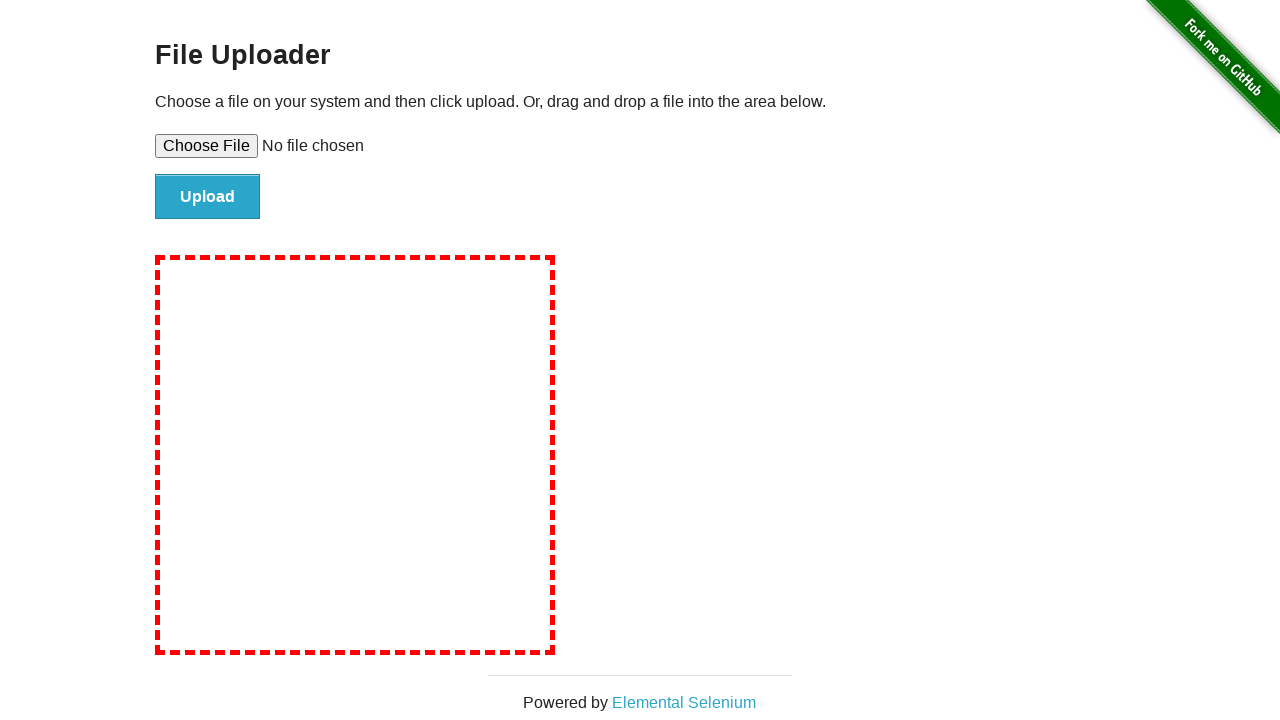

Set file input with temporary test file
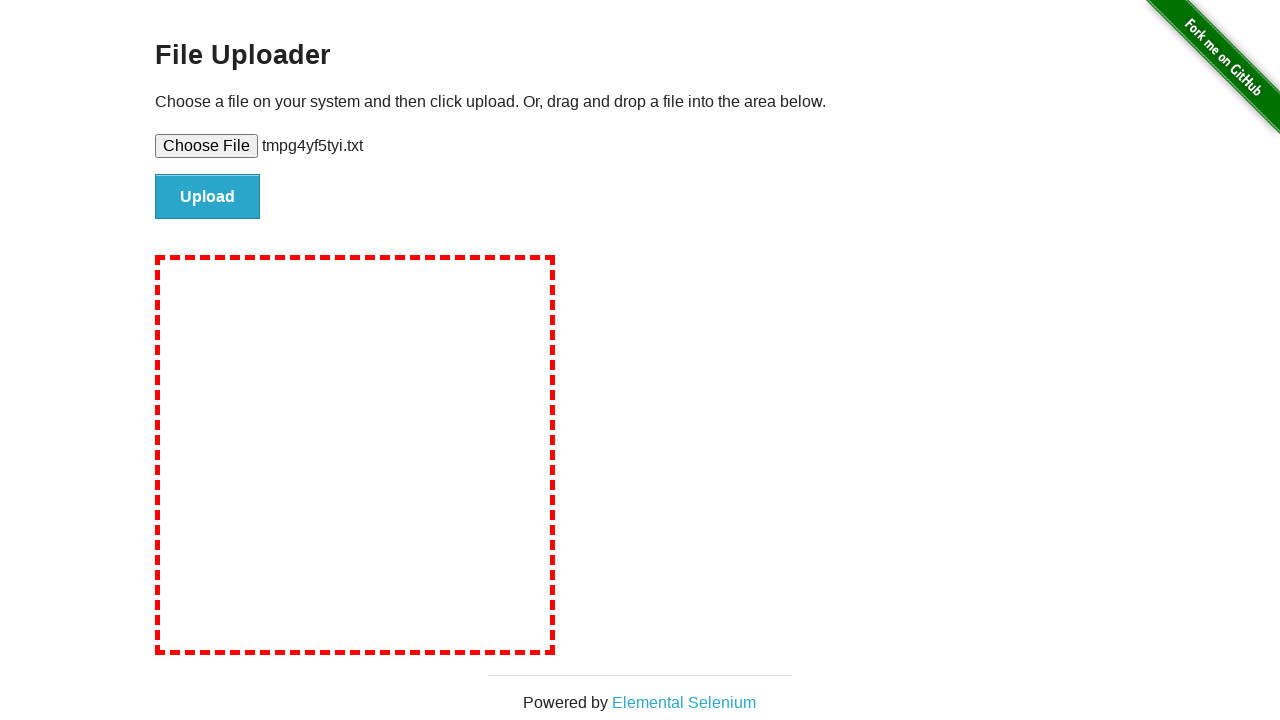

Clicked file submit button at (208, 197) on #file-submit
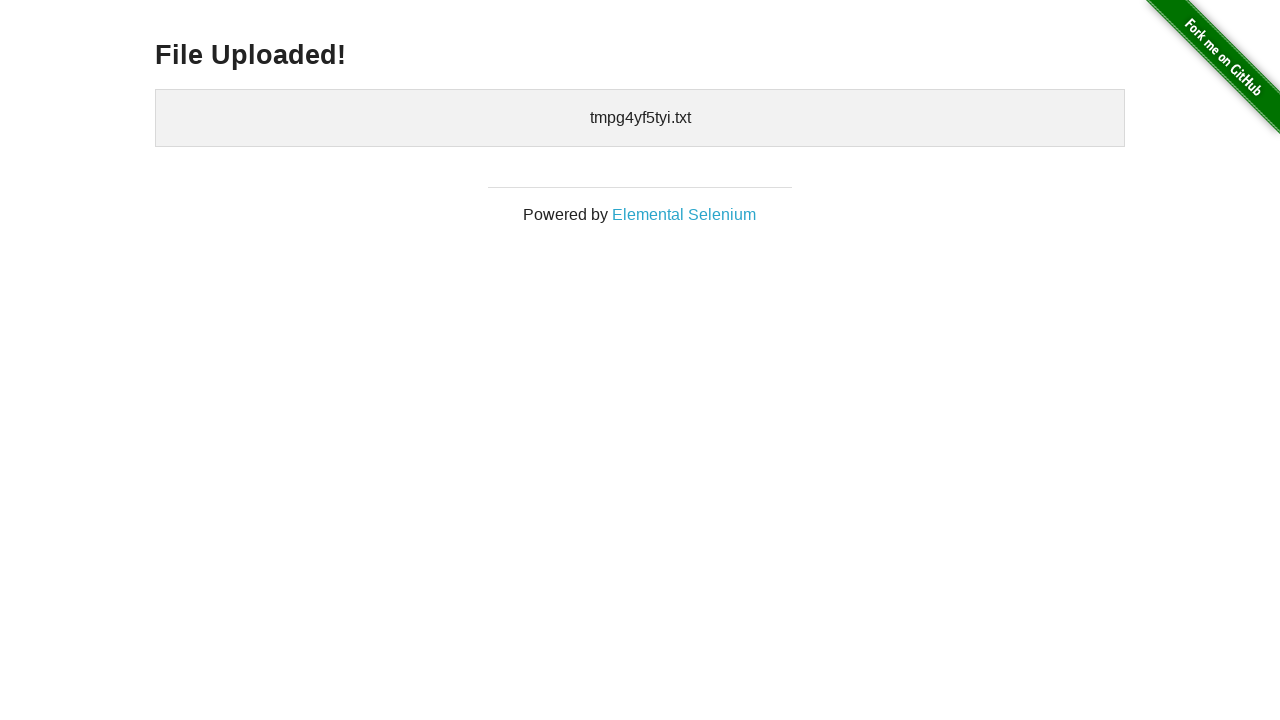

Upload confirmation page loaded
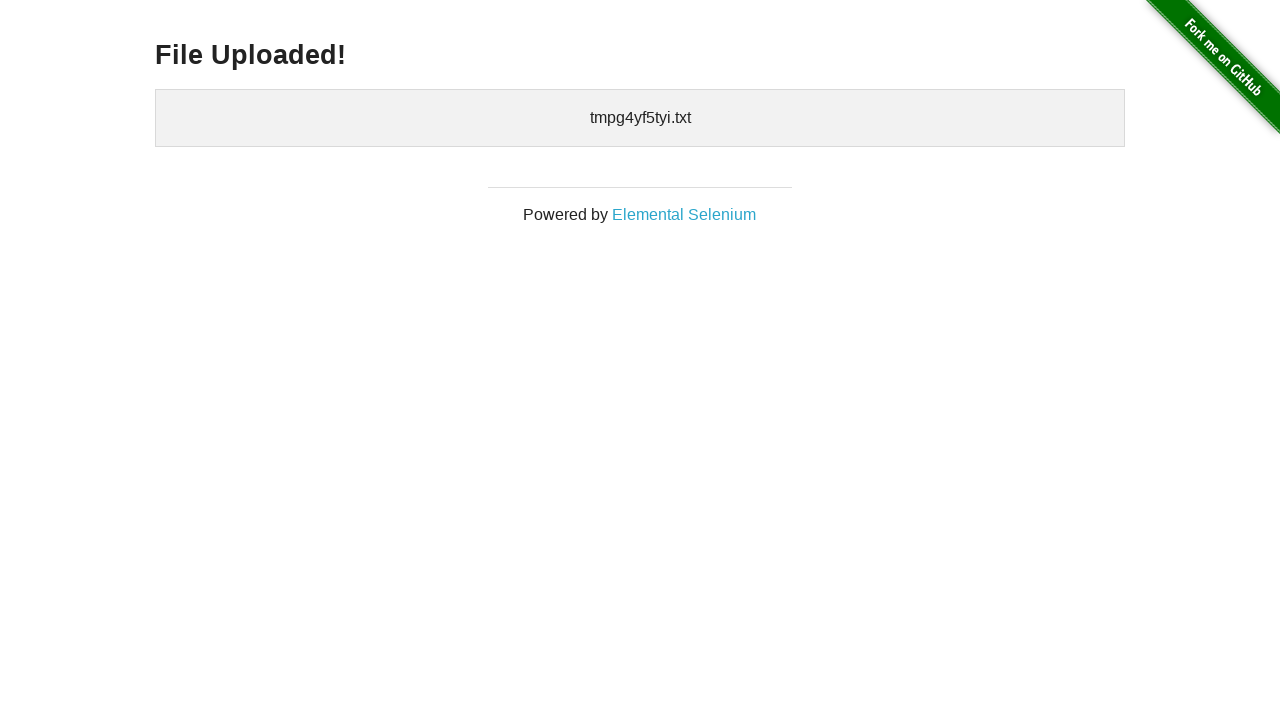

Cleaned up temporary test file
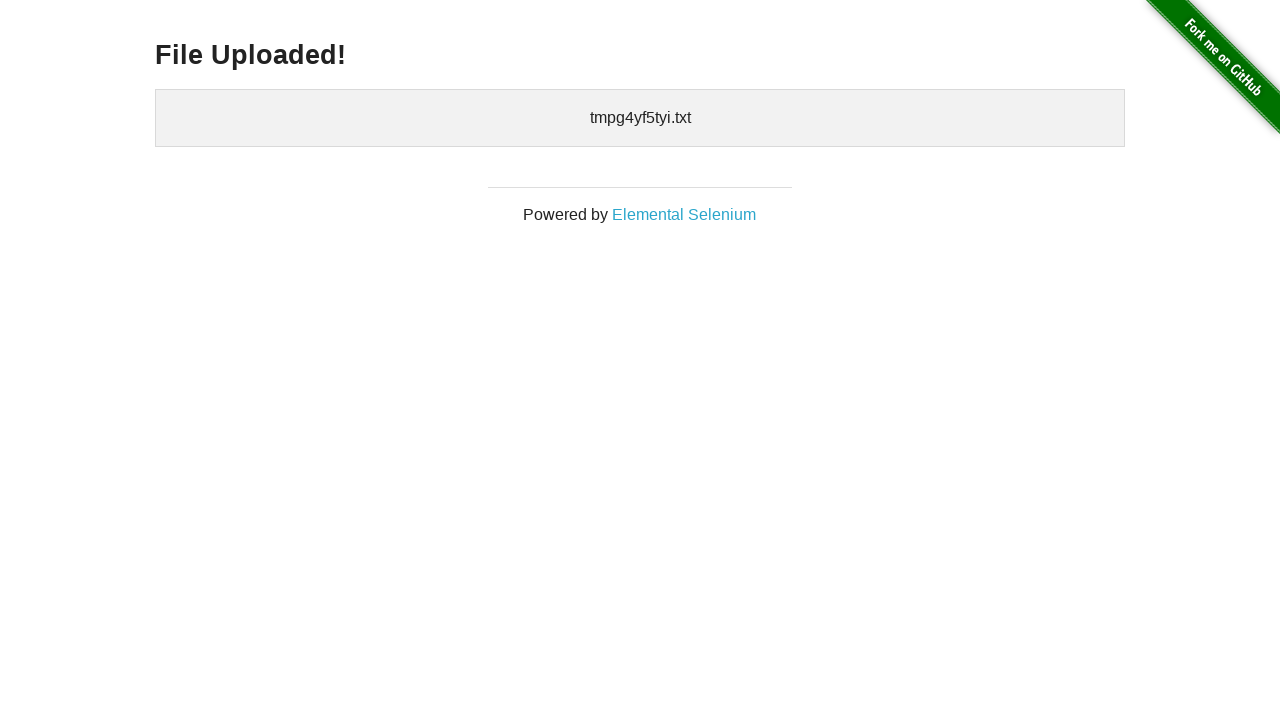

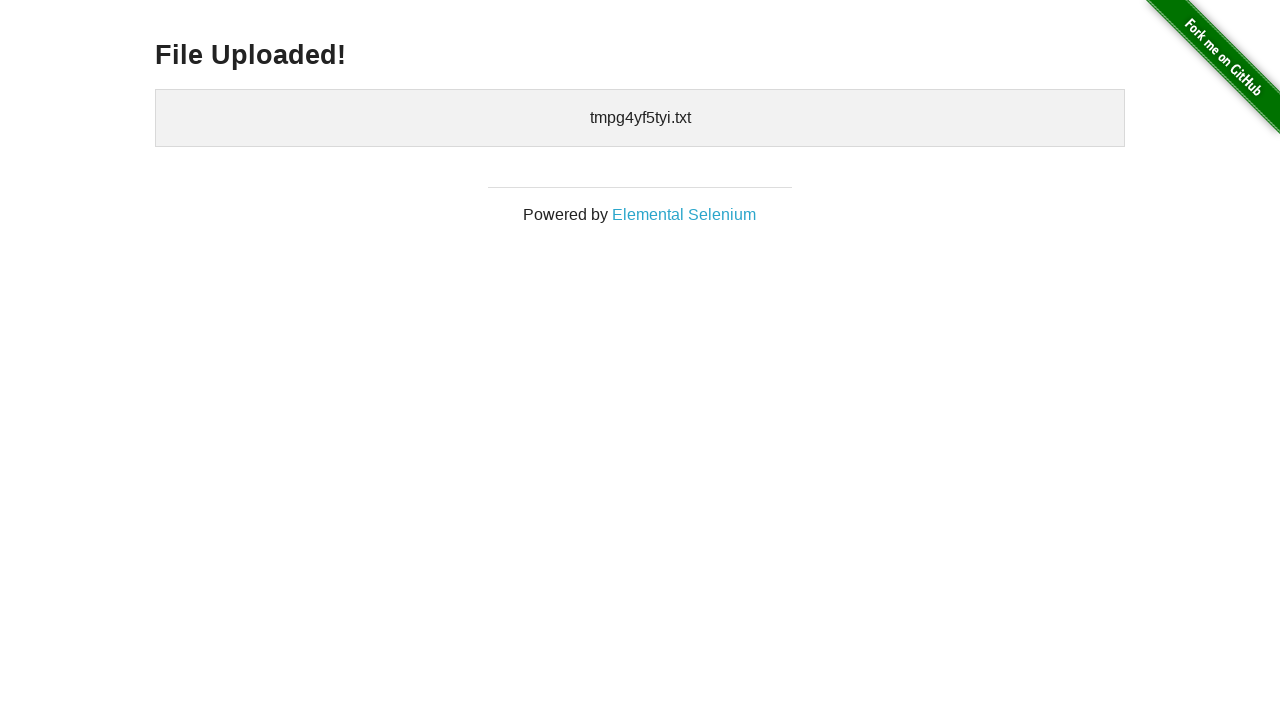